Tests prompt box functionality by entering text and accepting, then dismissing a second prompt

Starting URL: https://www.hyrtutorials.com/p/alertsdemo.html

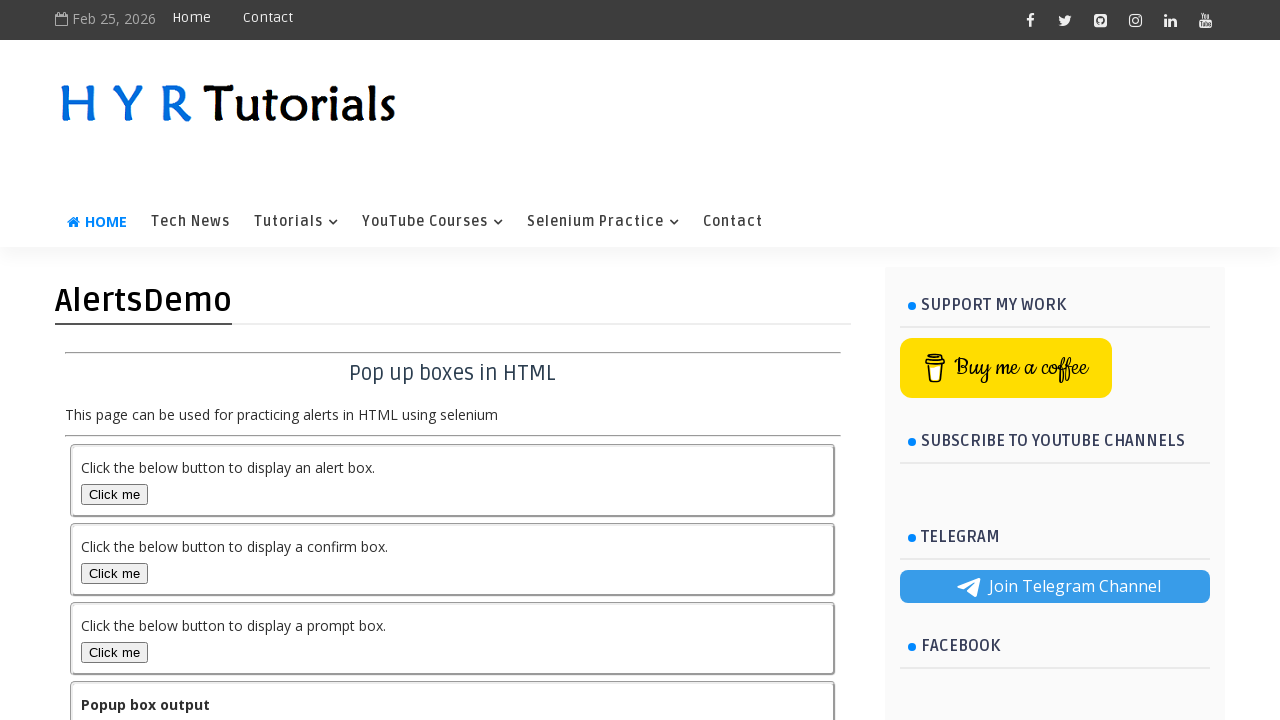

Clicked prompt box button to trigger first prompt at (114, 652) on #promptBox
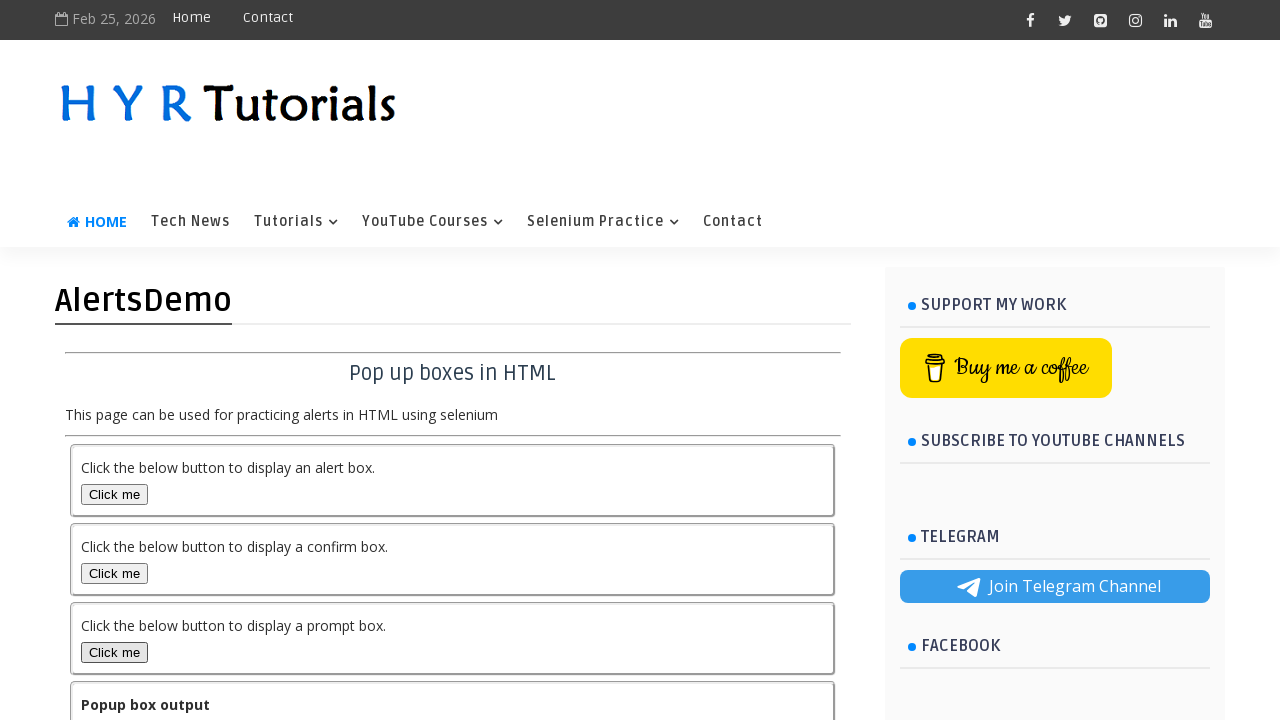

Accepted first prompt dialog with text 'Prashanth Yadav'
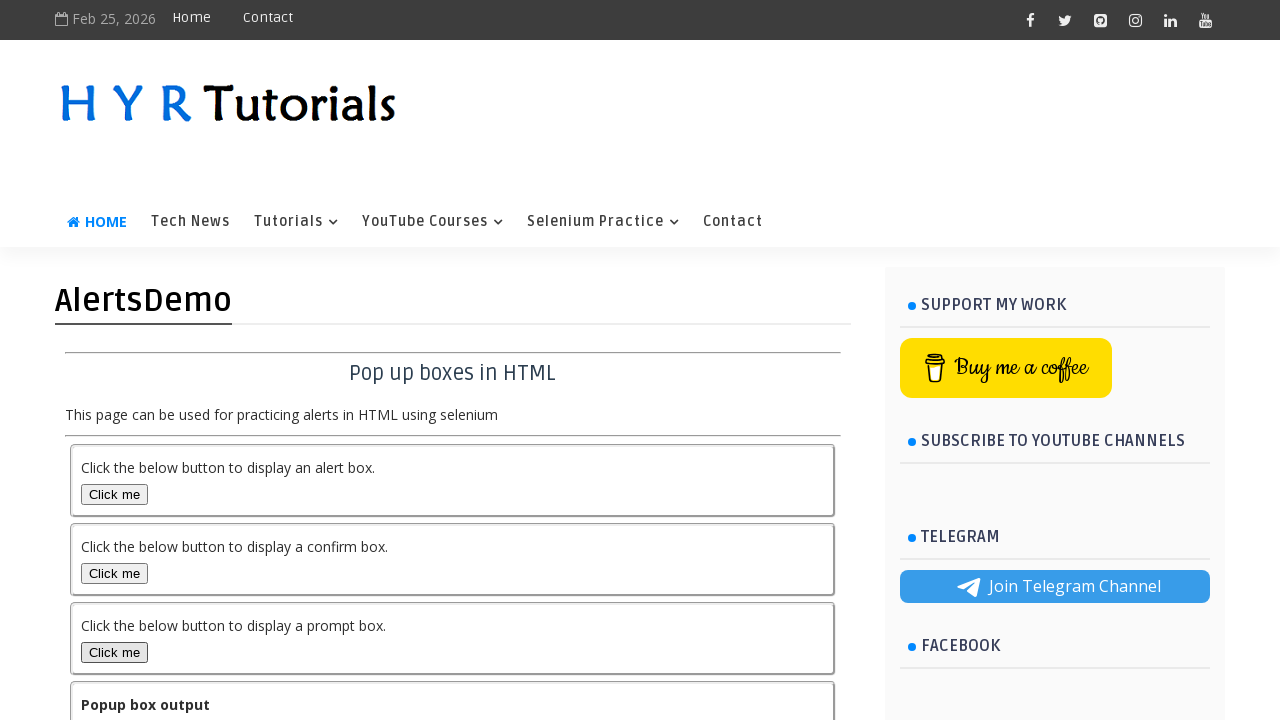

Verified output text element is displayed
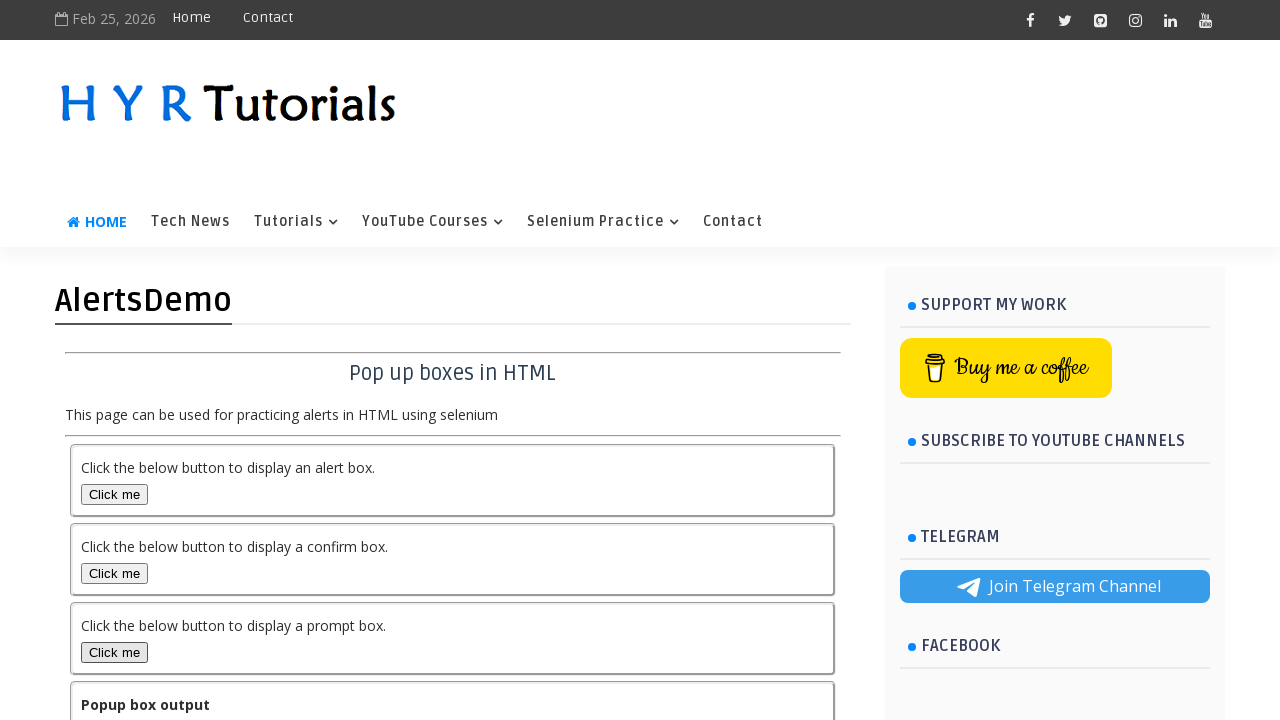

Clicked prompt box button to trigger second prompt at (114, 652) on #promptBox
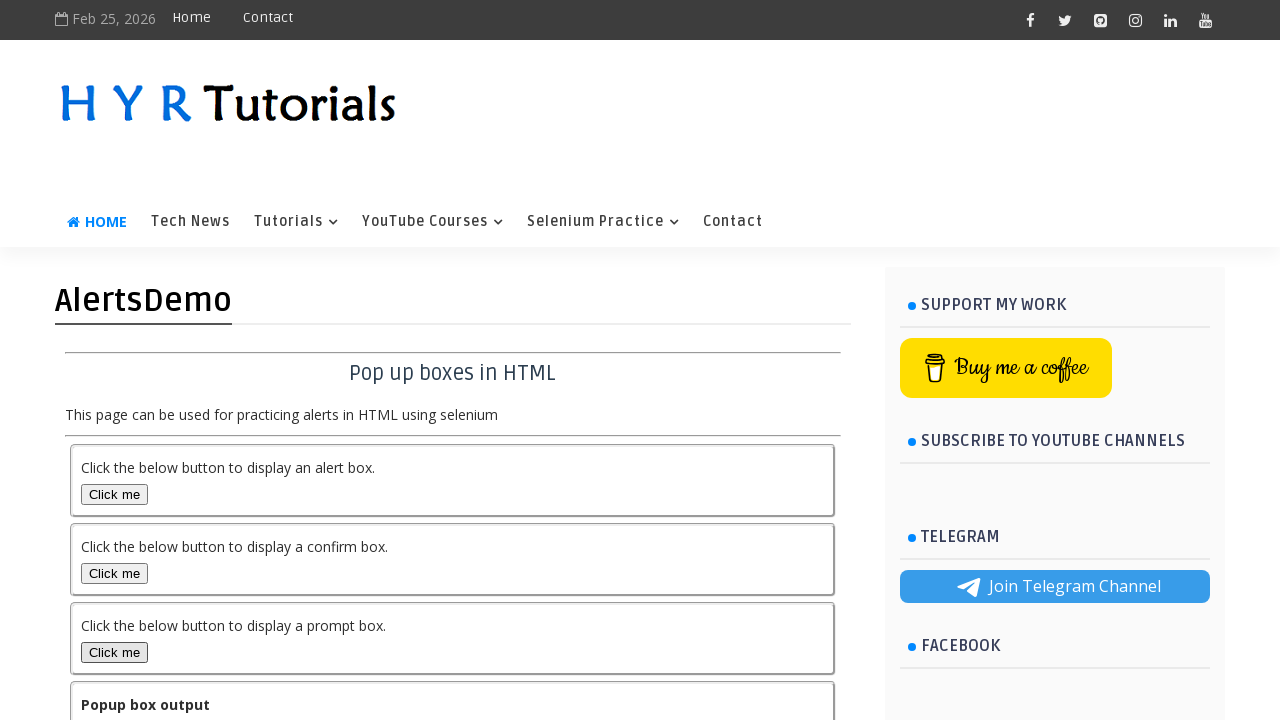

Dismissed second prompt dialog without entering text
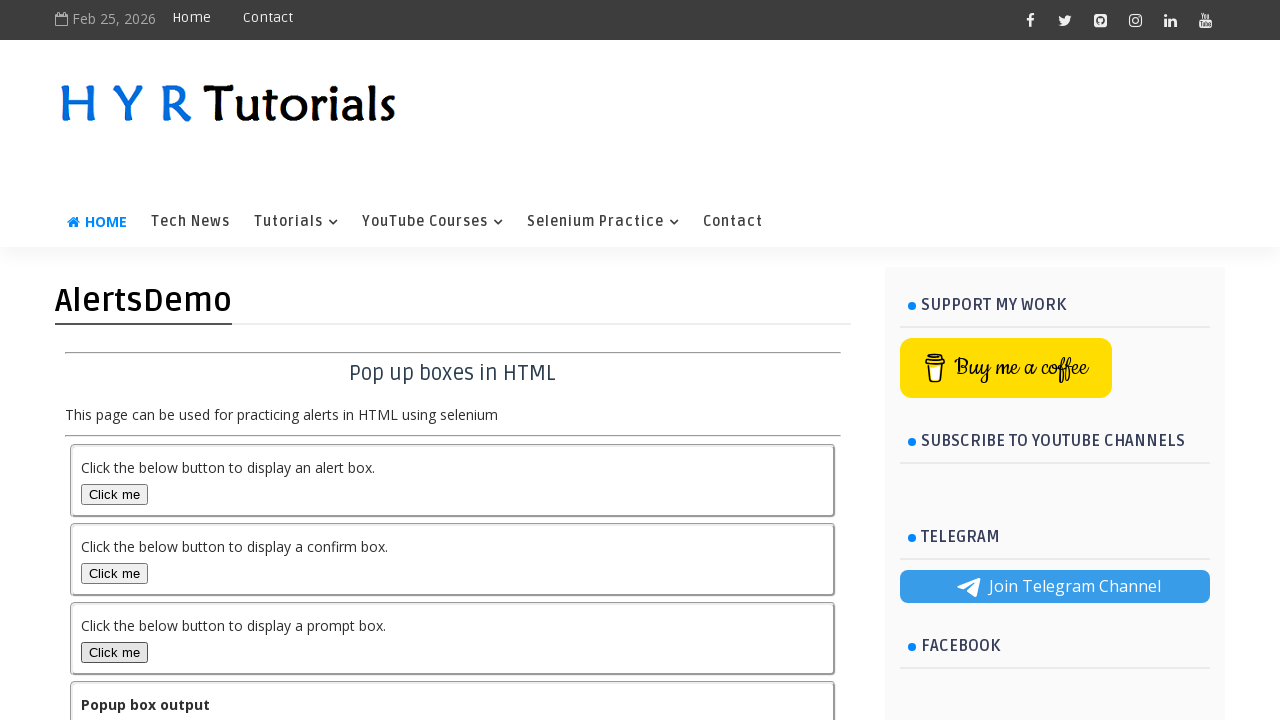

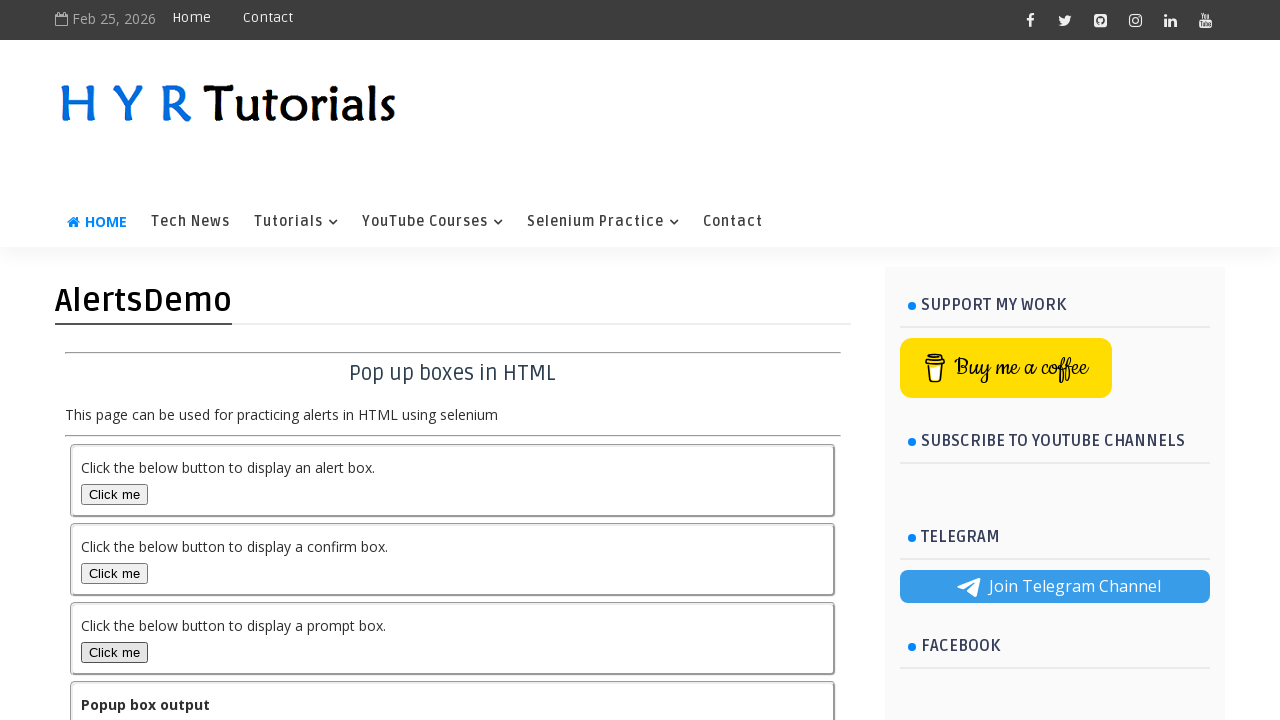